Tests dropdown functionality by verifying the number of options and selecting different dropdown values

Starting URL: https://the-internet.herokuapp.com/dropdown

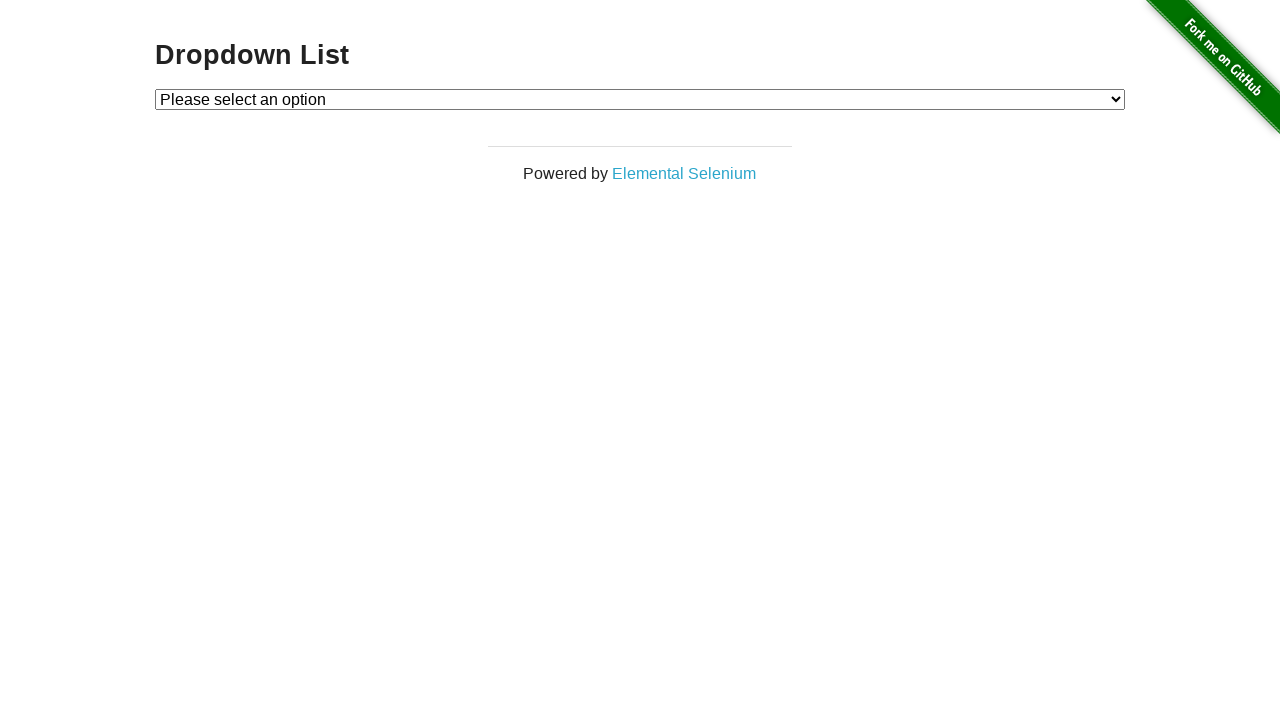

Located dropdown element
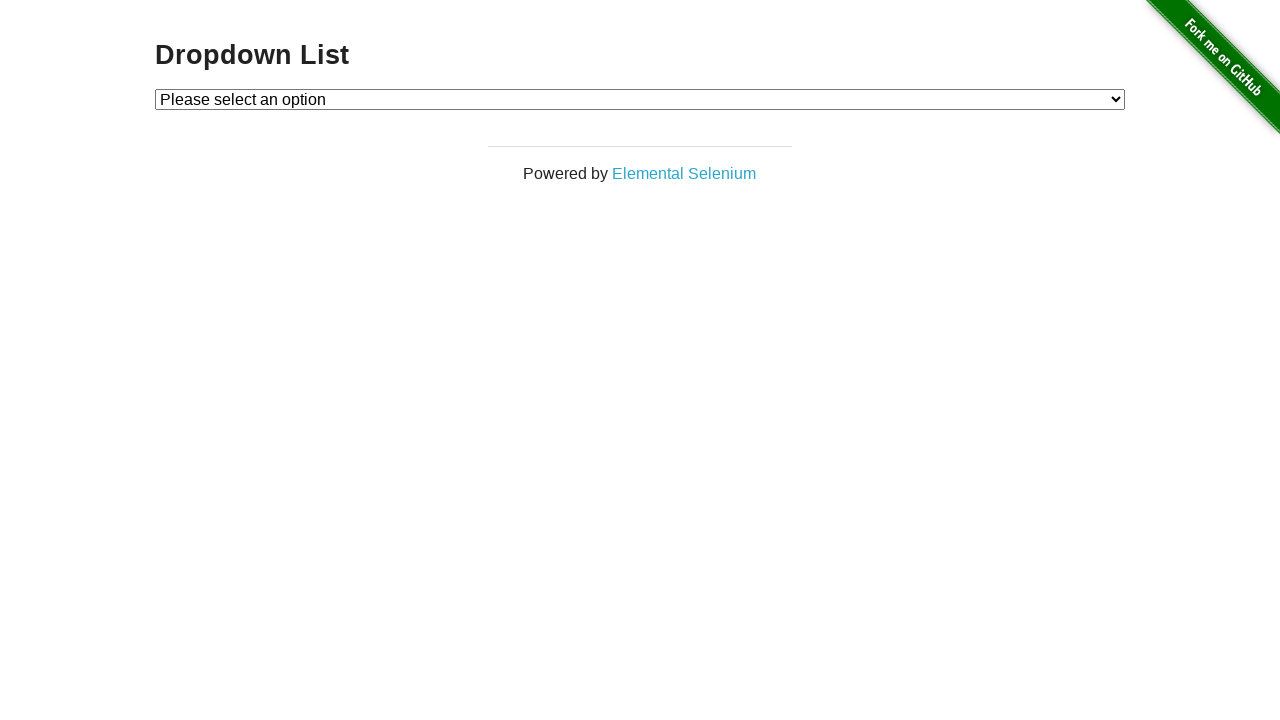

Retrieved all dropdown options
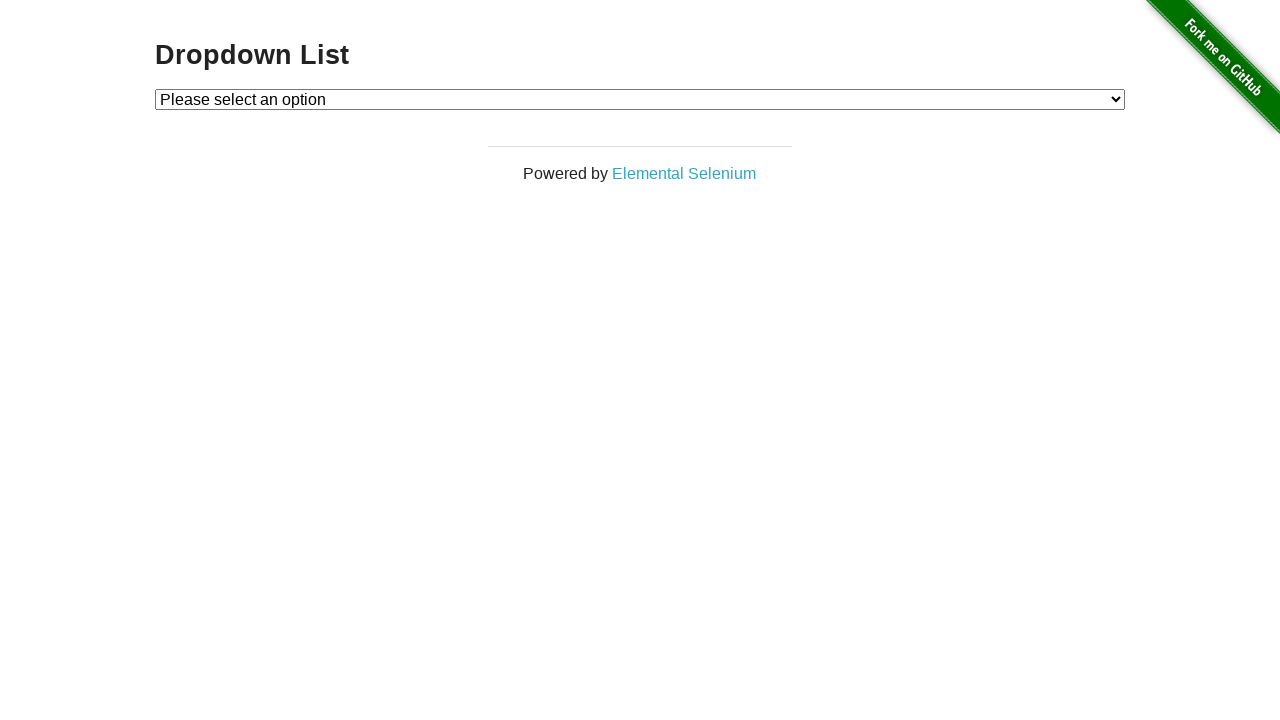

Verified dropdown contains exactly 3 options
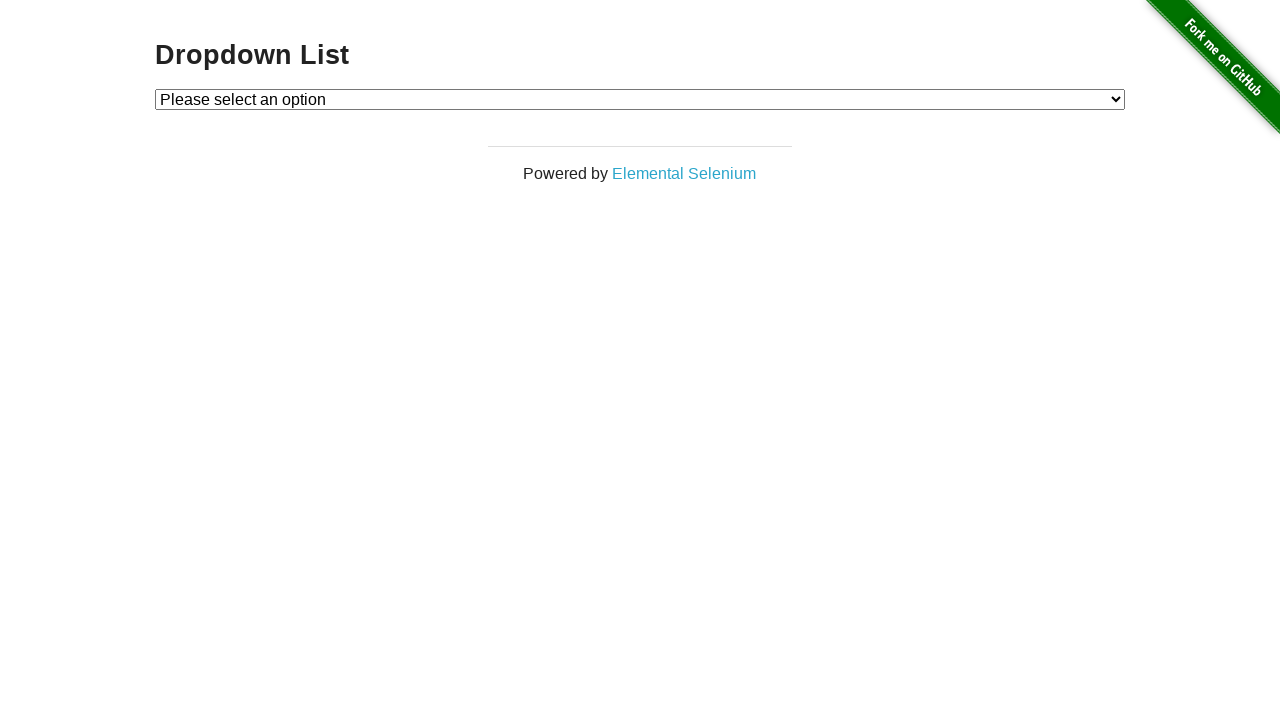

Selected 'Option 2' from dropdown by label on #dropdown
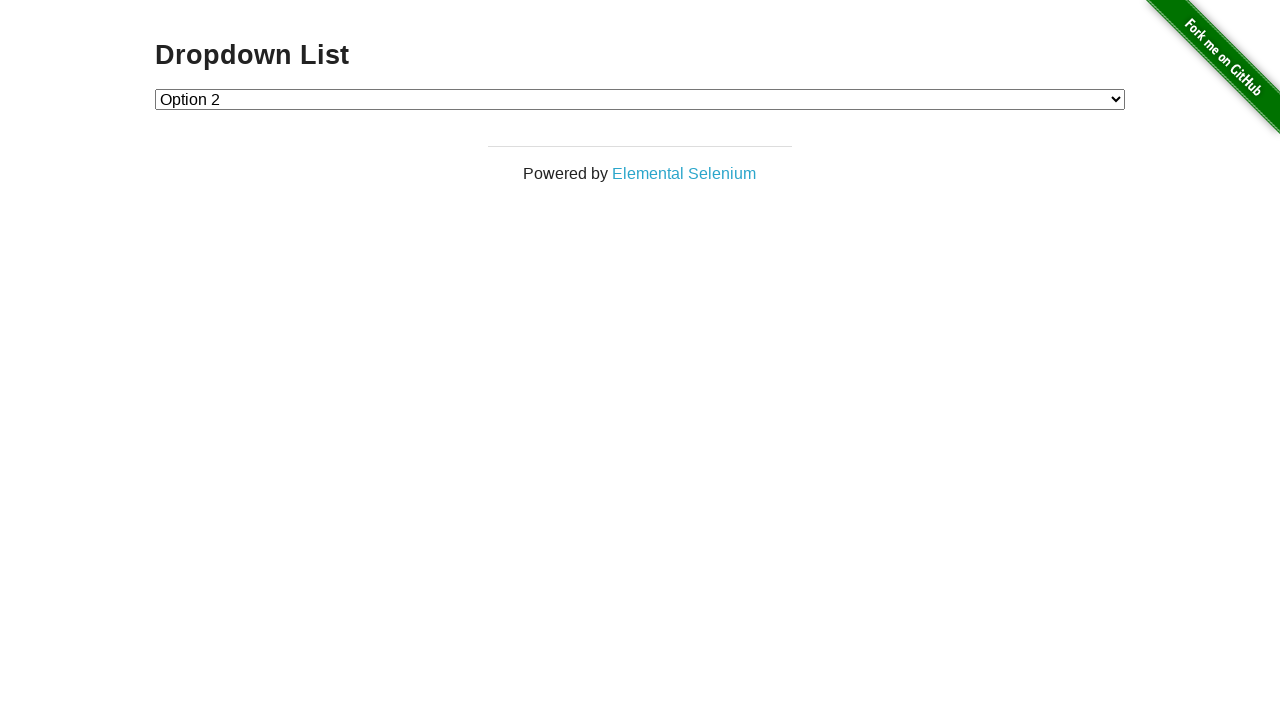

Selected dropdown option by index 1 on #dropdown
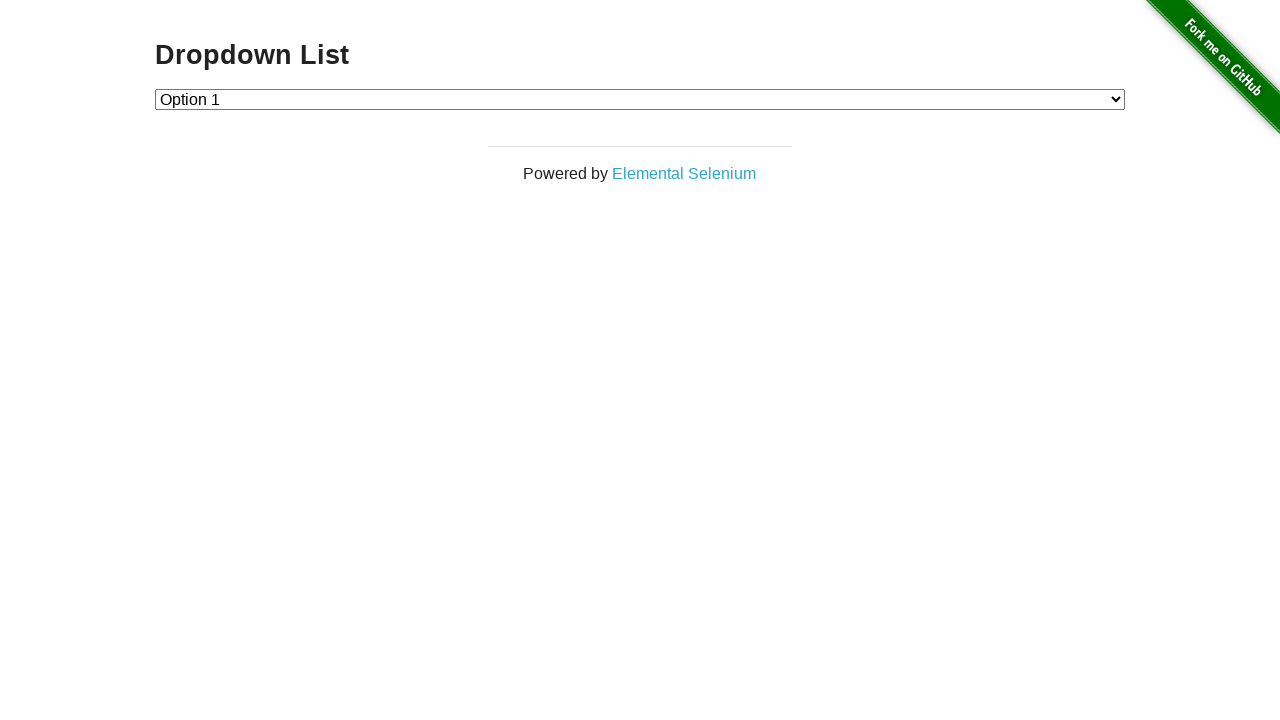

Selected dropdown option by value '2' on #dropdown
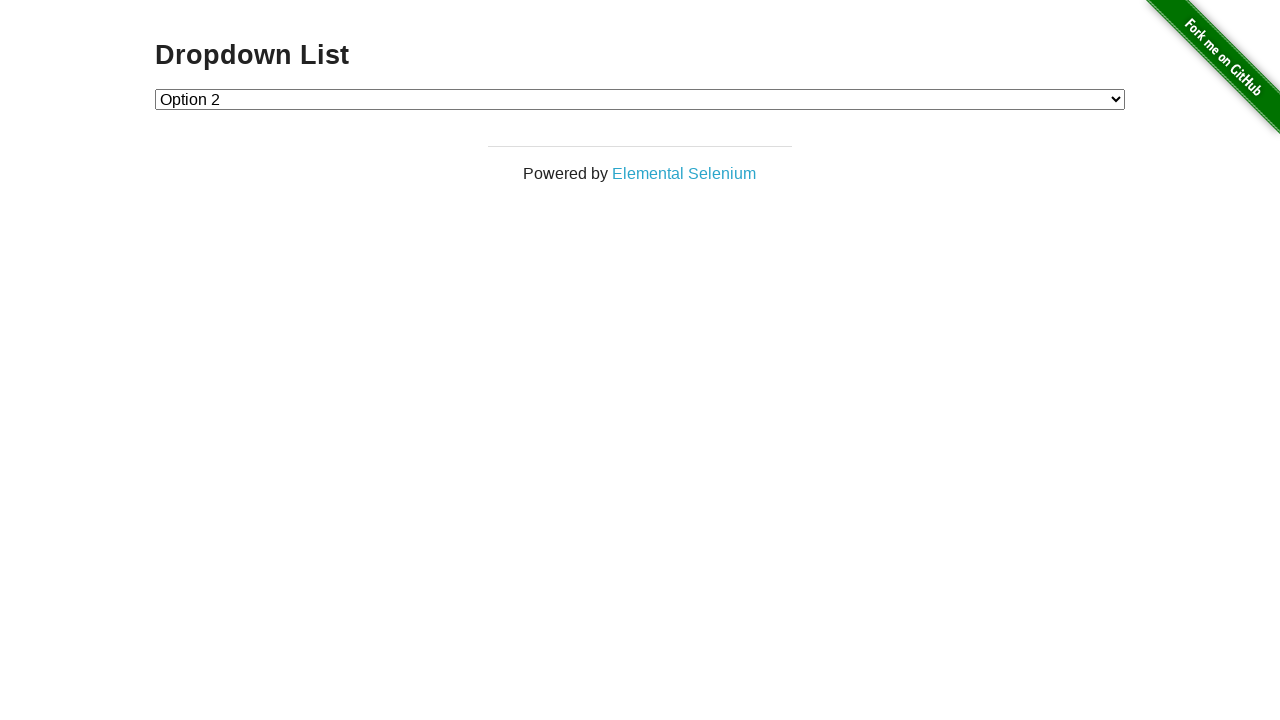

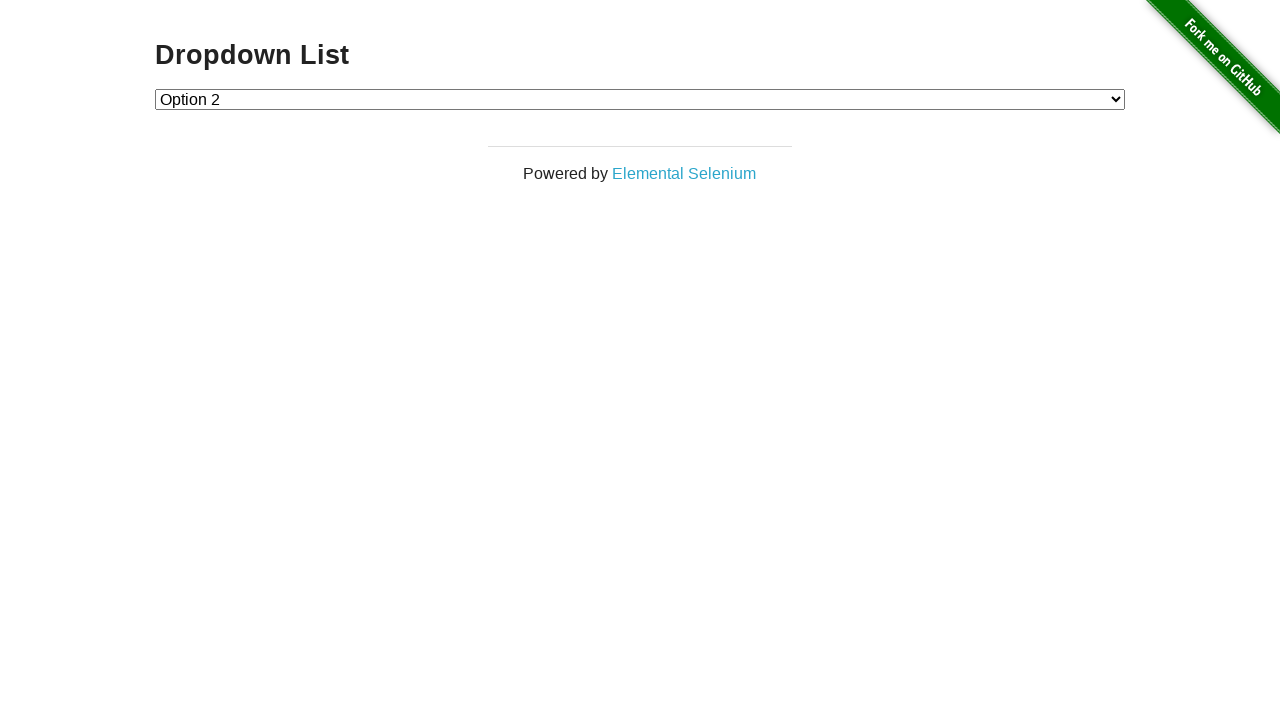